Tests a contact/registration form by filling in name, email, phone, and textarea fields with placeholder values

Starting URL: https://testautomationpractice.blogspot.com/

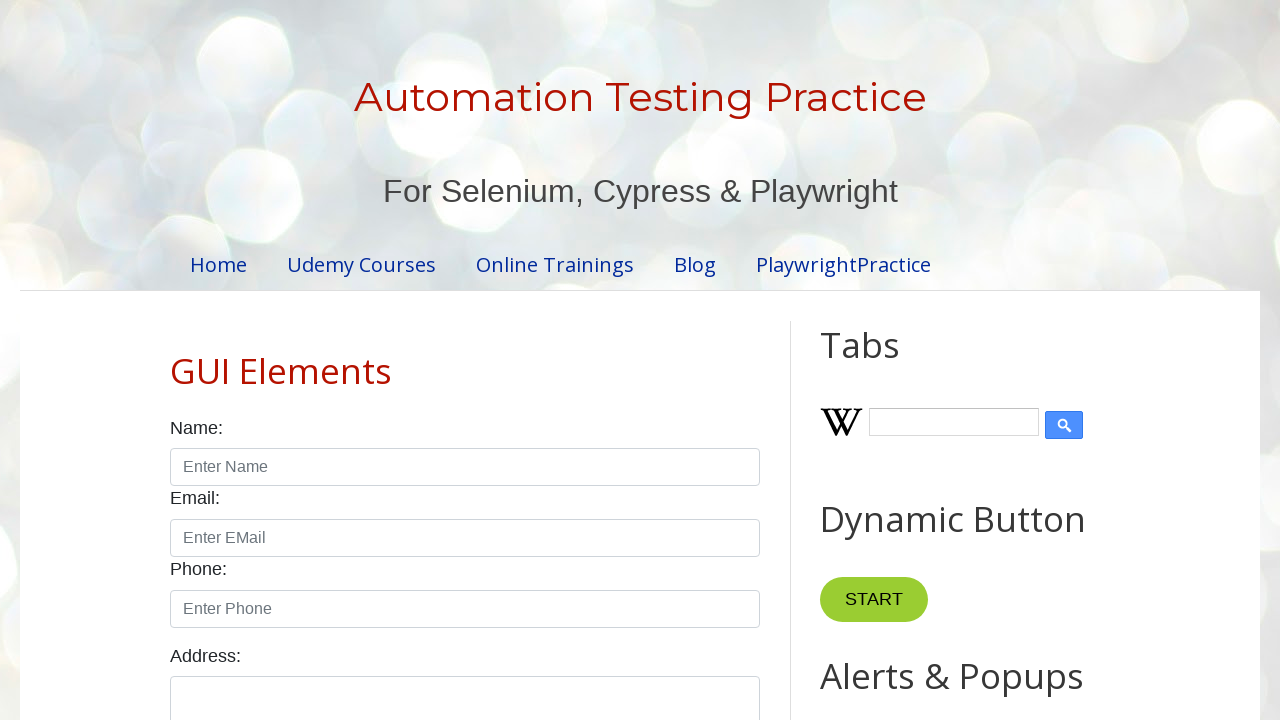

Page header loaded
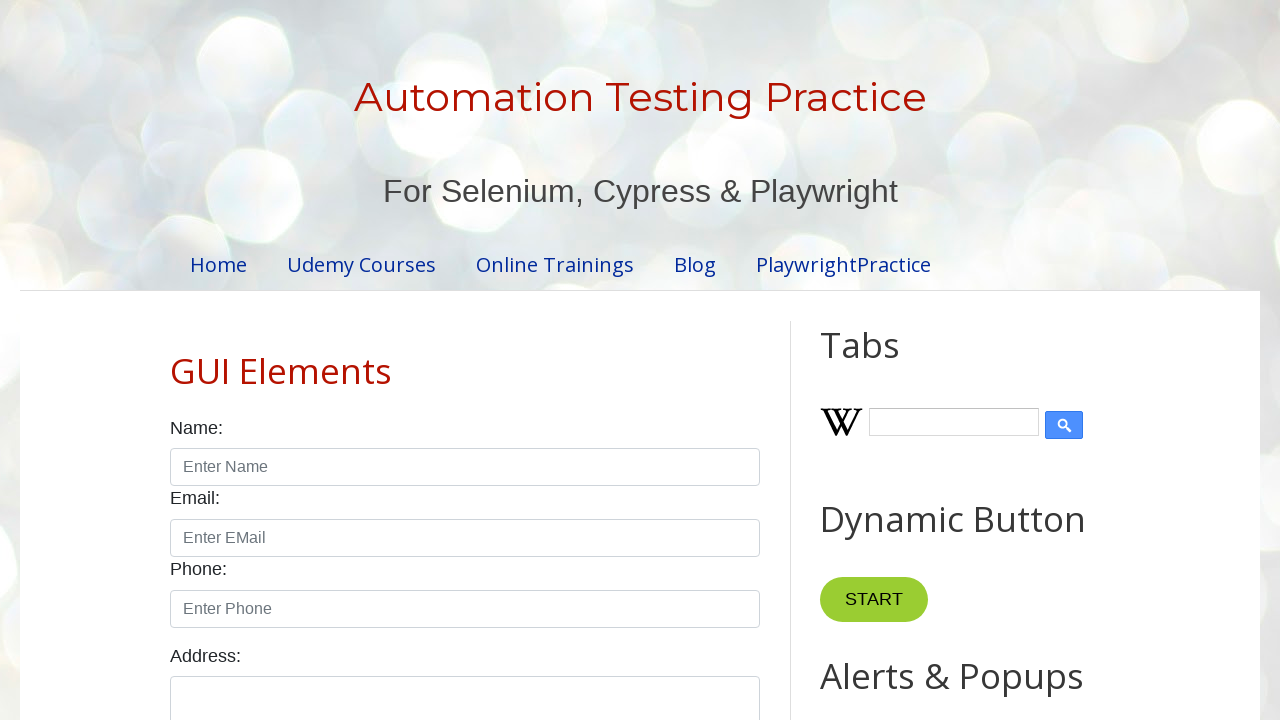

Filled name field with 'John Smith' on #name
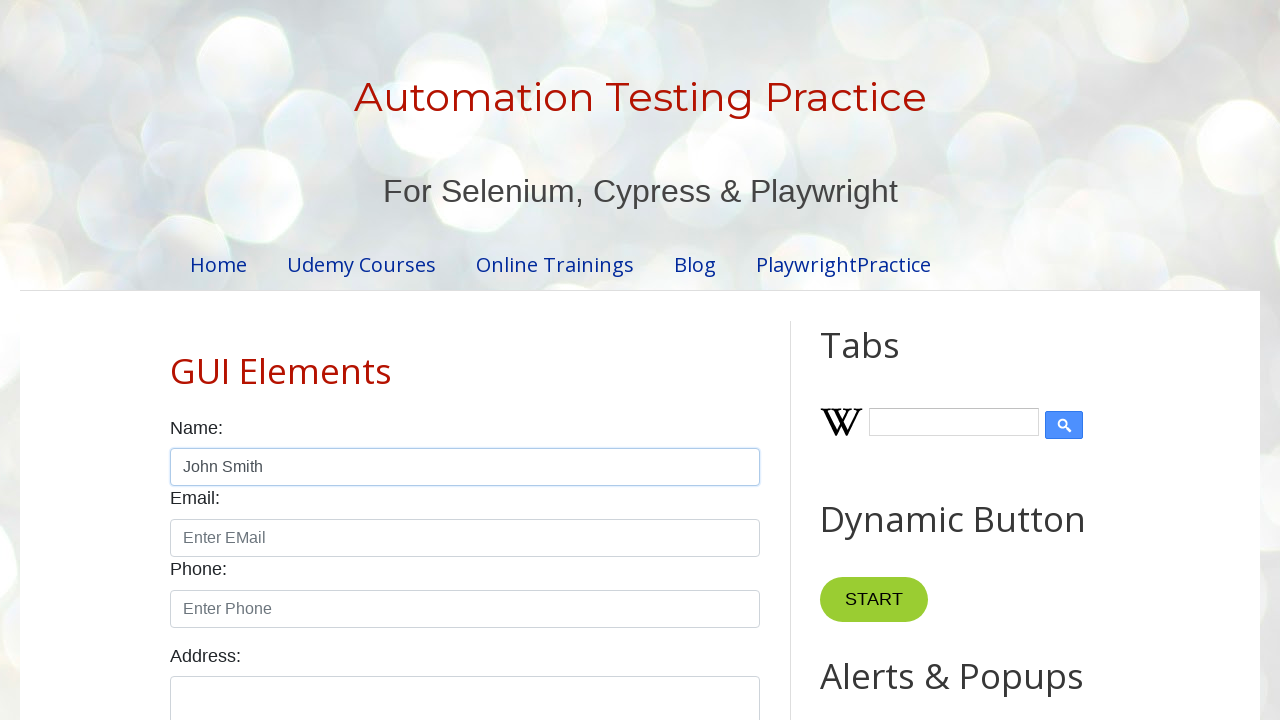

Filled email field with 'john.smith@example.com' on #email
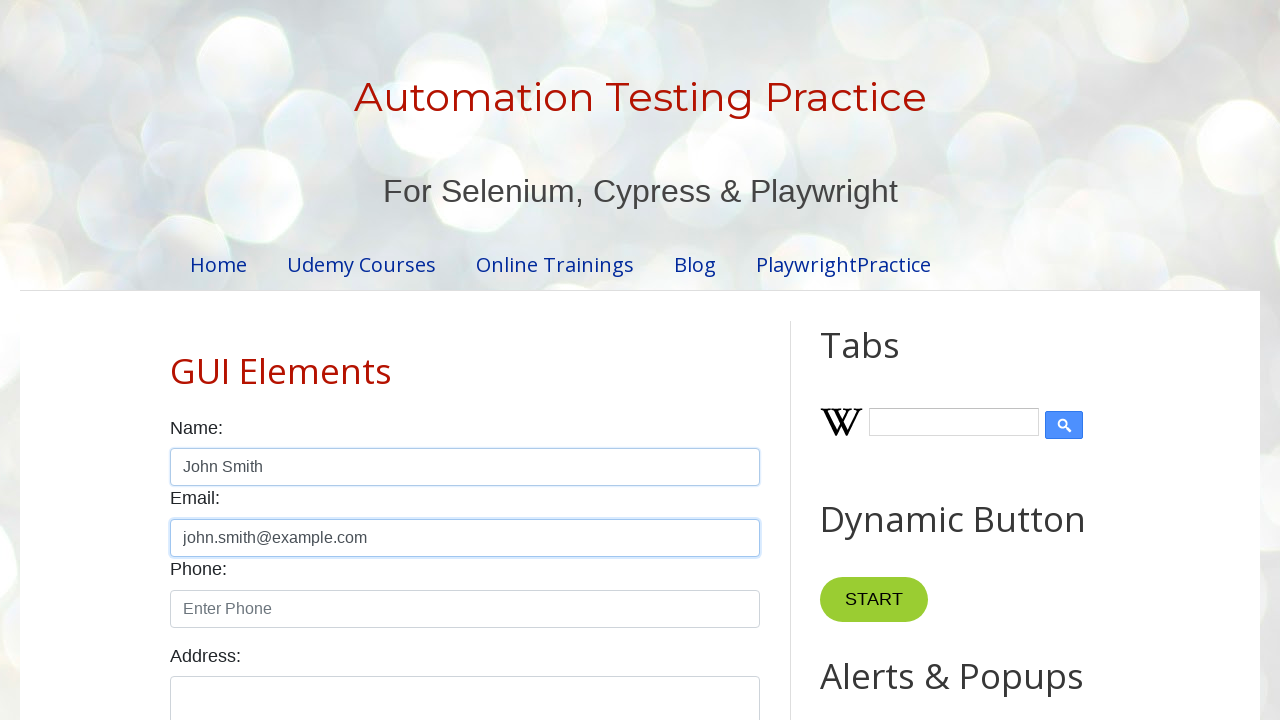

Filled phone field with '5551234567' on #phone
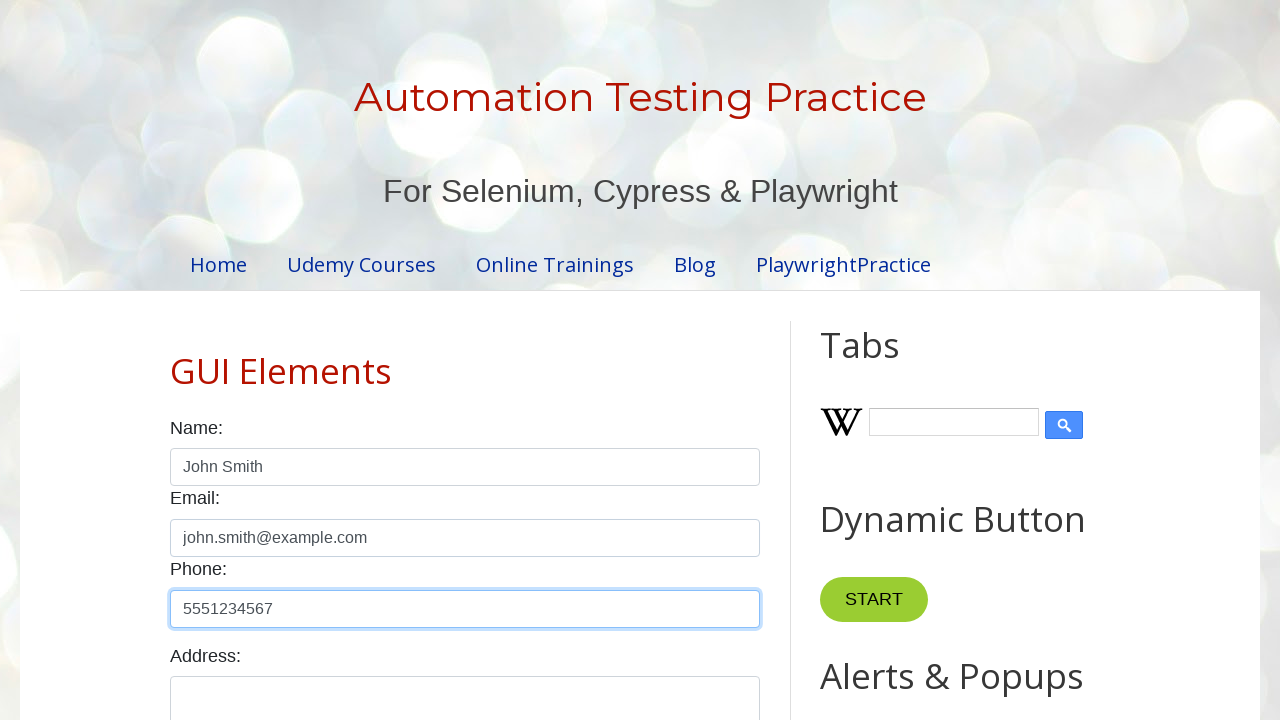

Filled textarea field with test message on #textarea
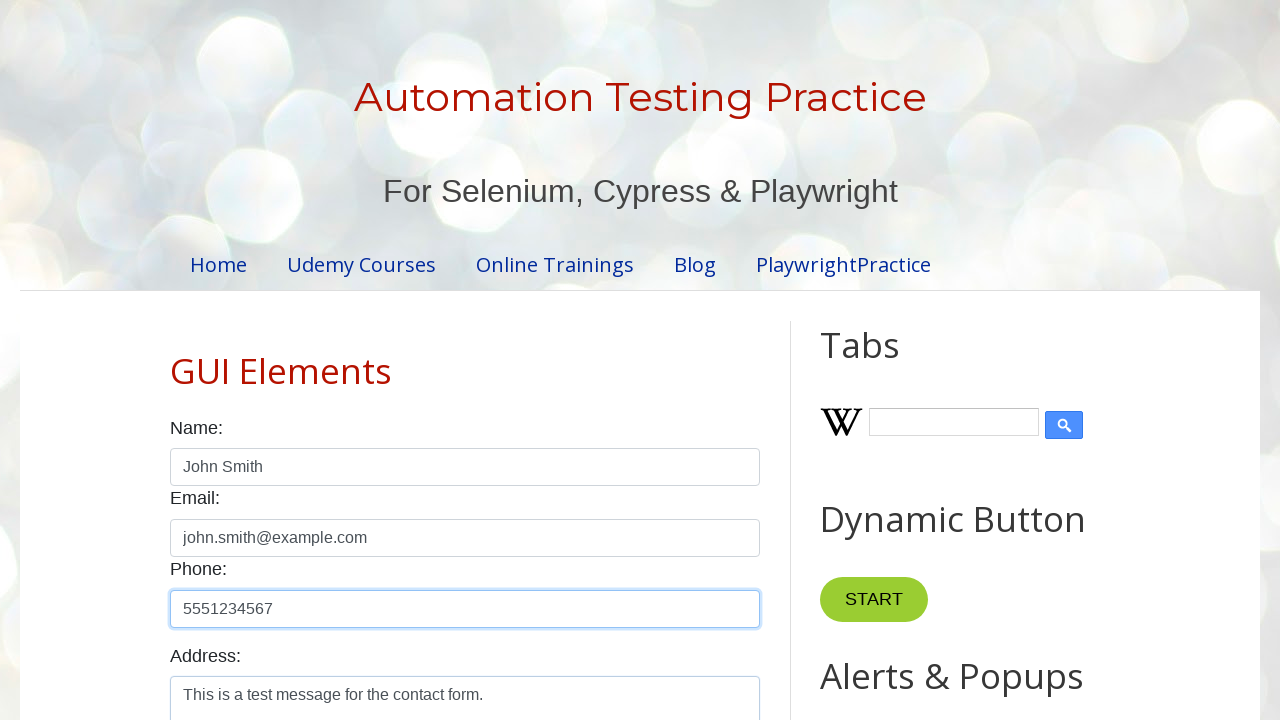

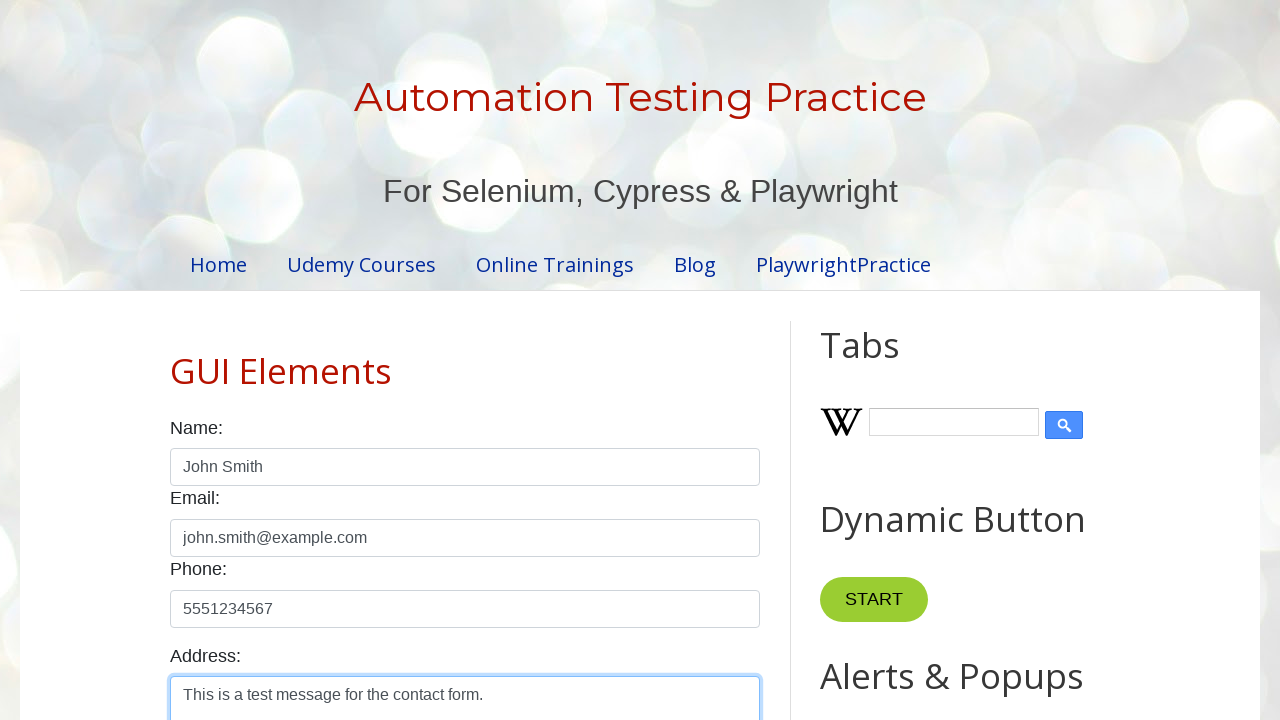